Tests form filling on OrangeHRM free trial page by entering an email address in the email field

Starting URL: https://www.orangehrm.com/en/30-day-free-trial

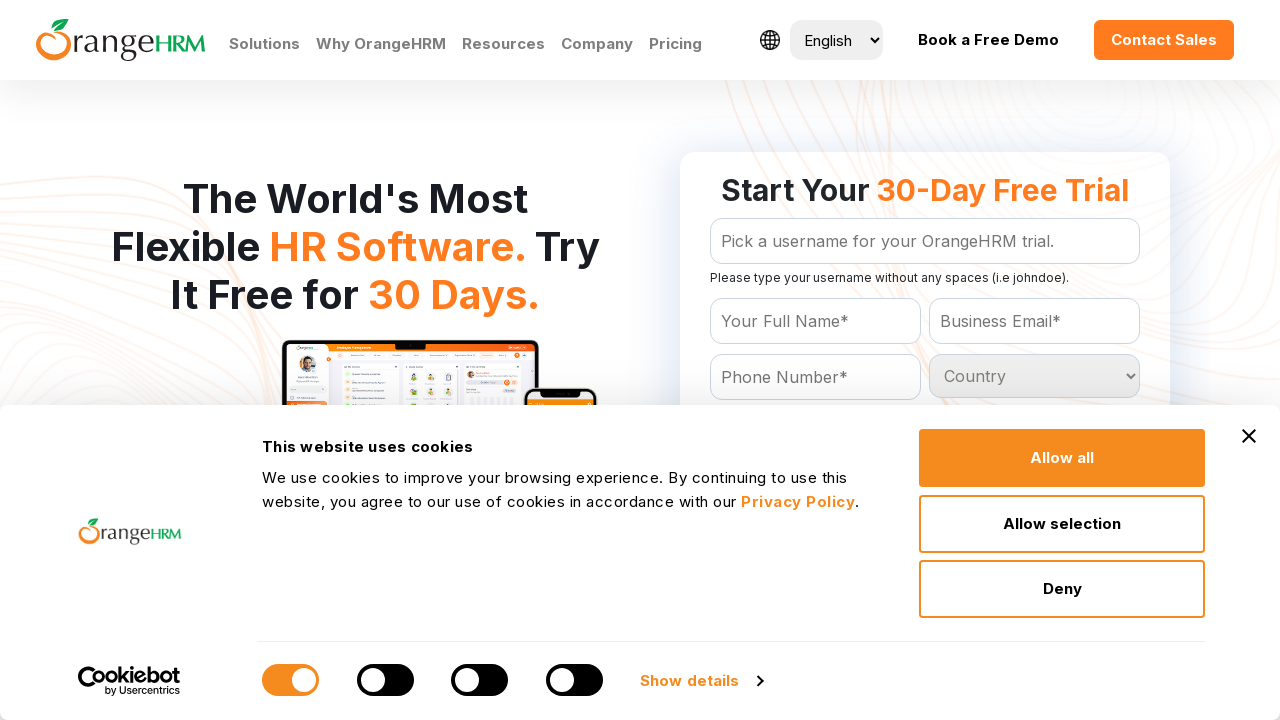

Navigated to OrangeHRM 30-day free trial page
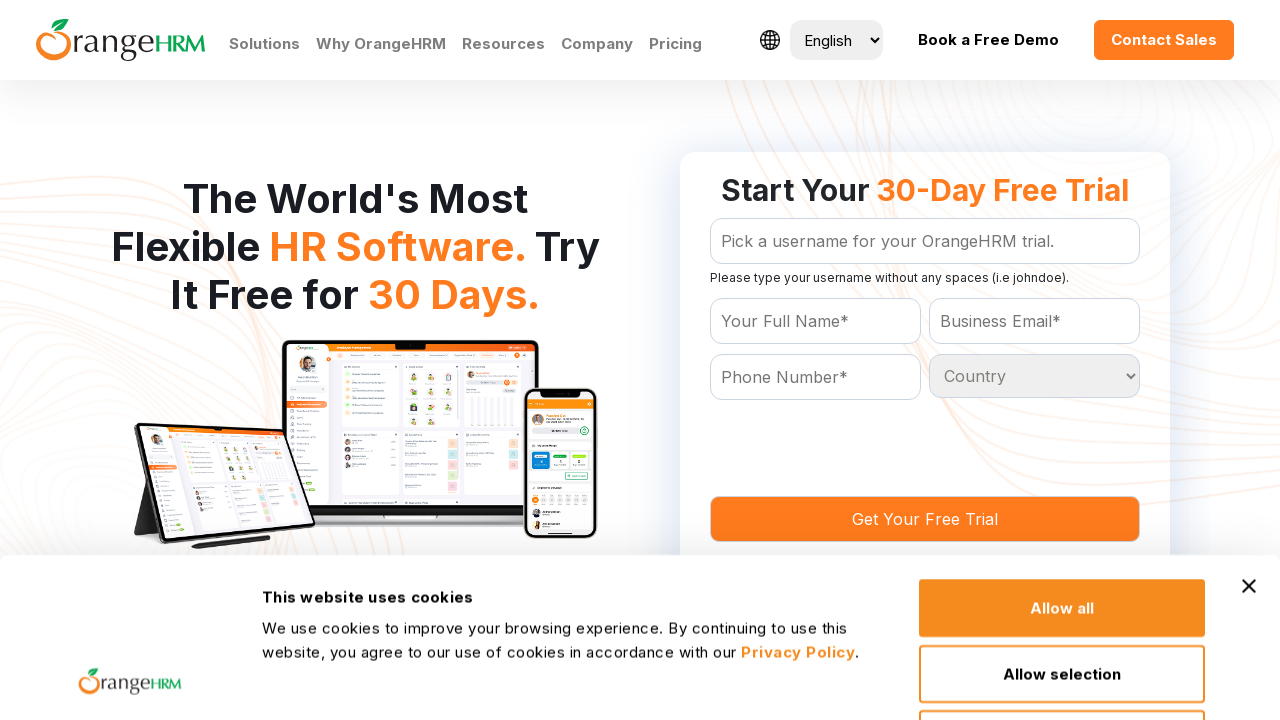

Entered email address 'test.user@example.com' in the email field on #Form_getForm_Email
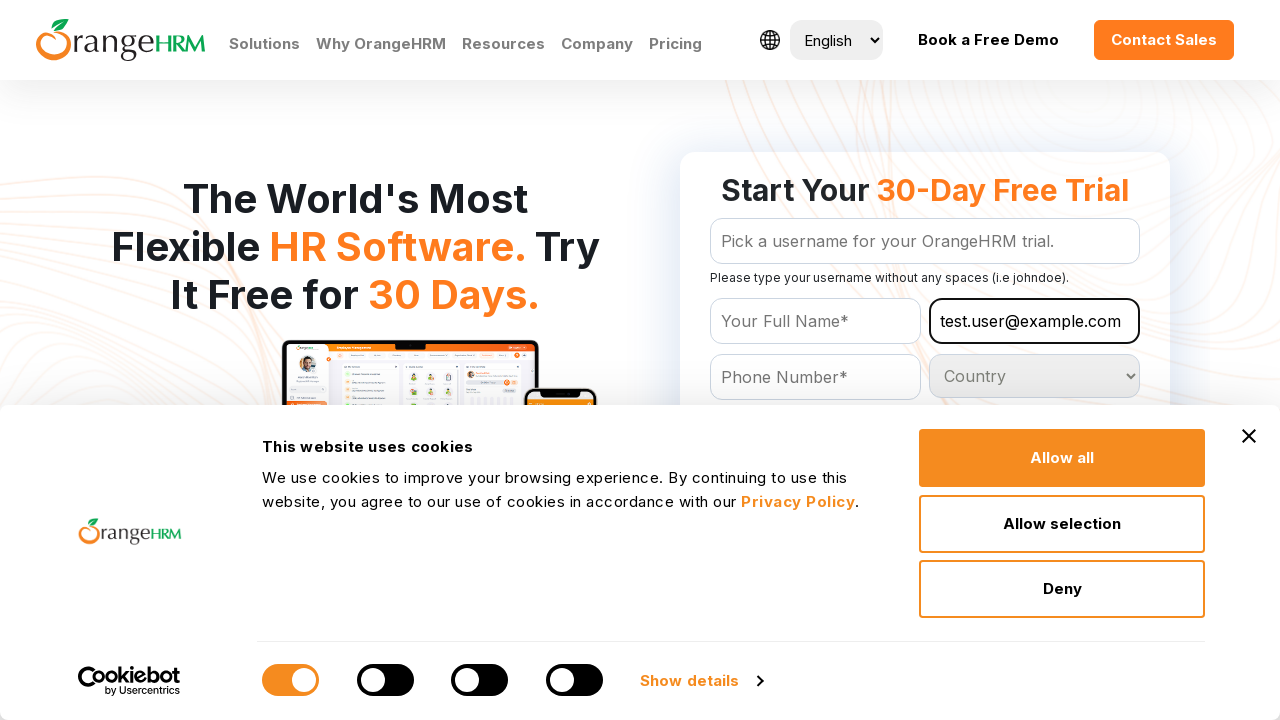

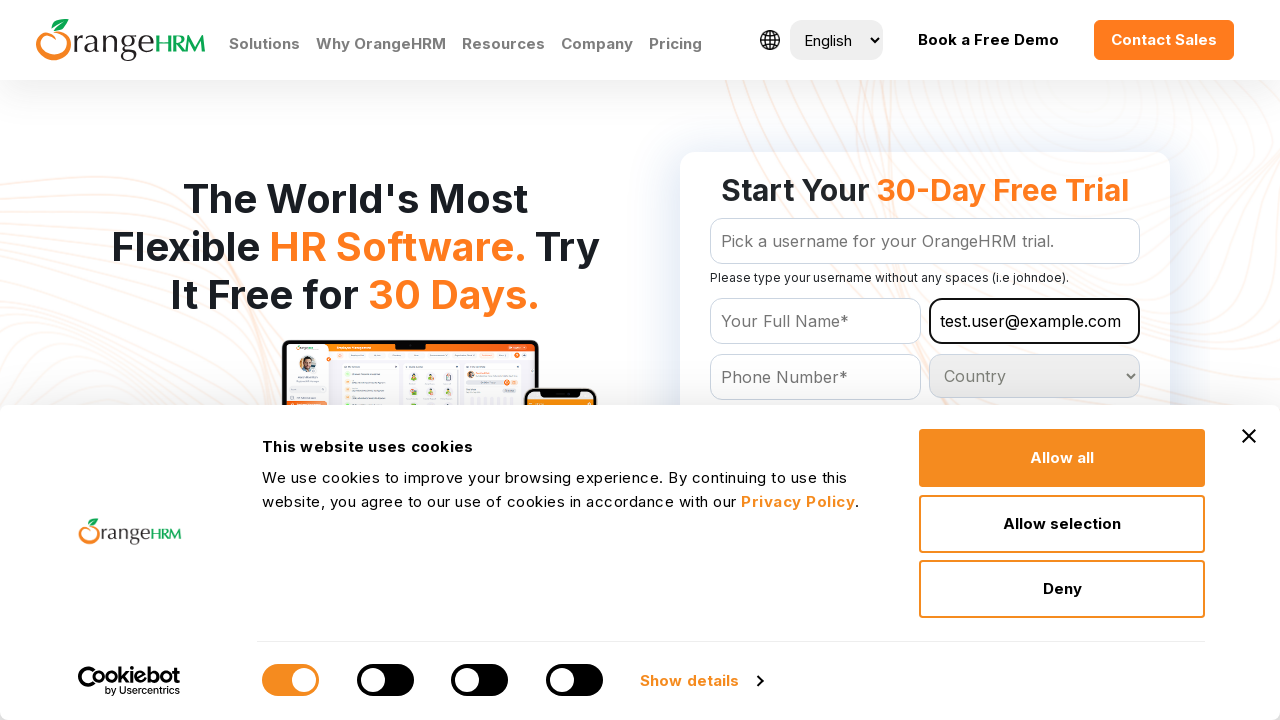